Tests that the GNPS library detail page loads correctly and displays the main spectrum input element

Starting URL: https://gnps.ucsd.edu/ProteoSAFe/gnpslibrary.jsp?library=GNPS-LIBRARY&test=true

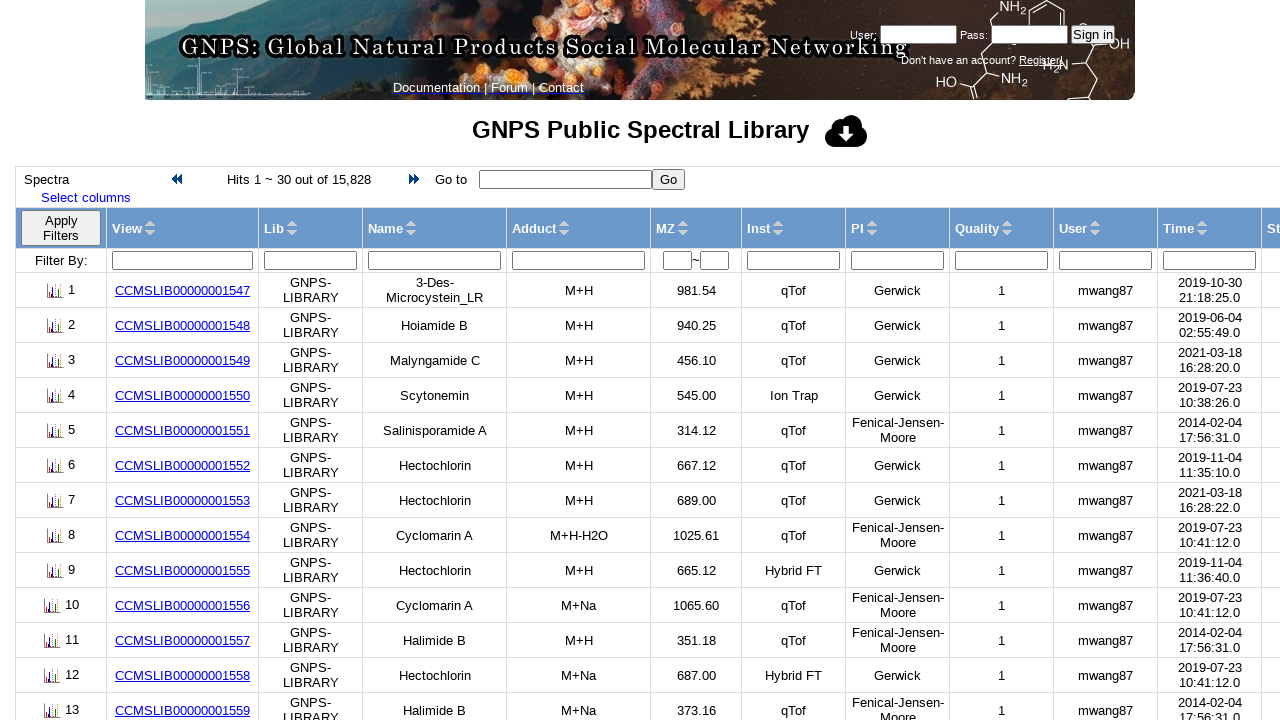

Navigated to GNPS library detail page
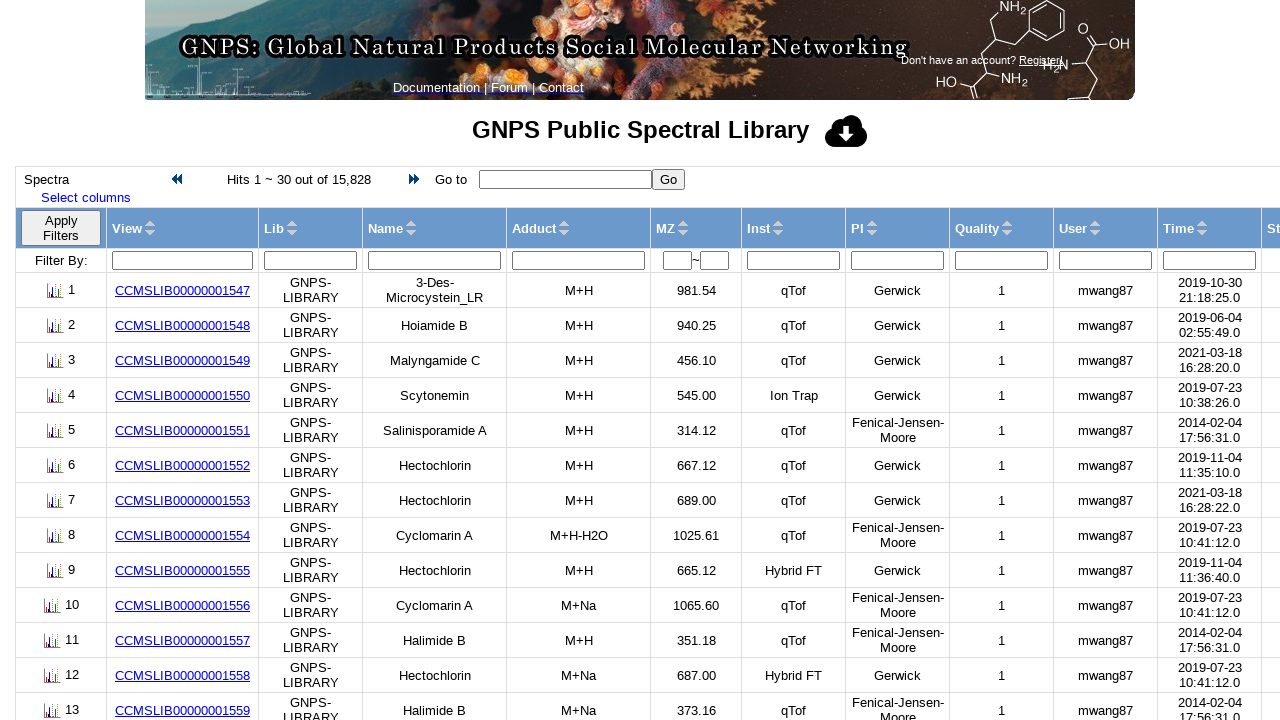

Main spectrum ID input element loaded successfully
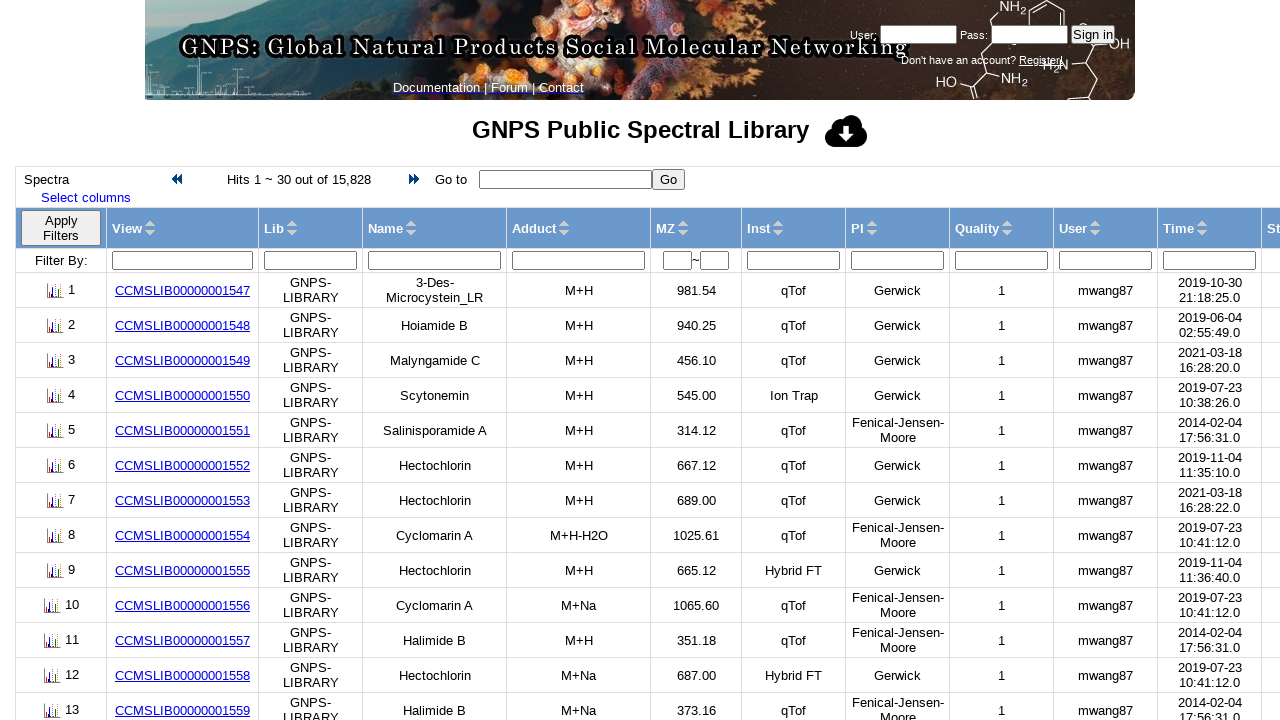

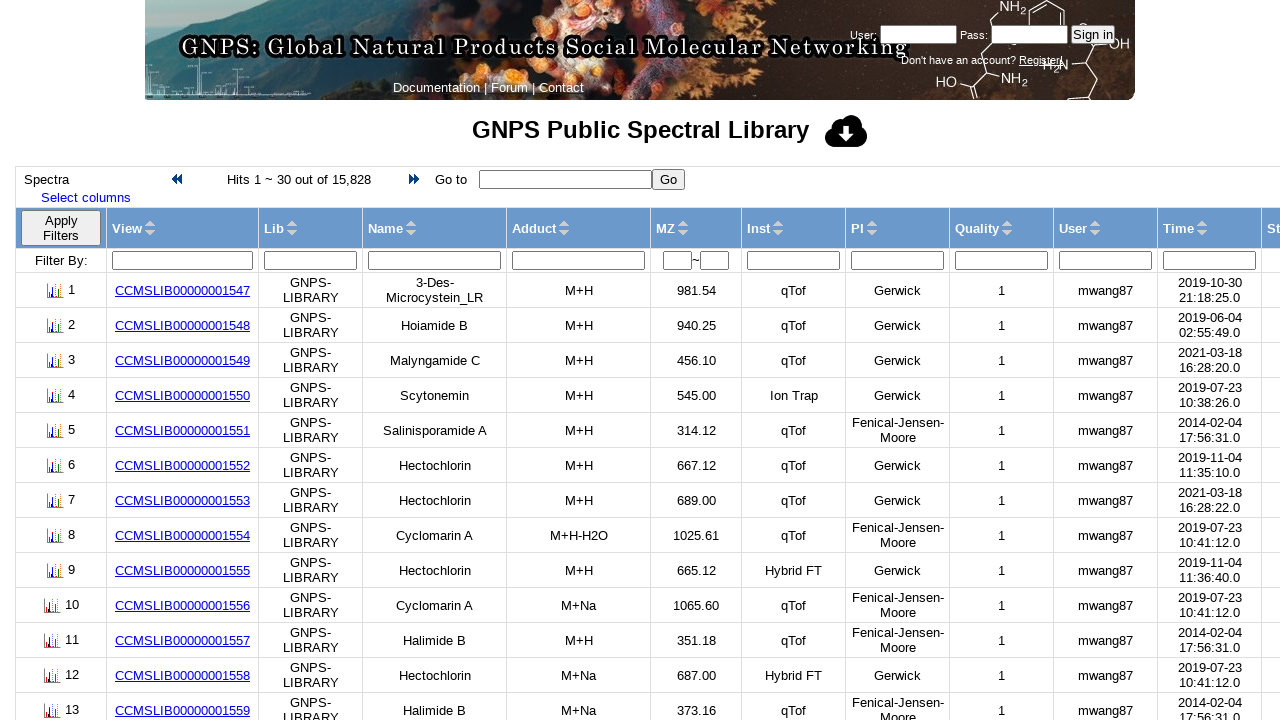